Tests drag and drop functionality by dragging an element to a specific offset position on the page

Starting URL: https://selenium08.blogspot.com/2020/01/drag-me.html

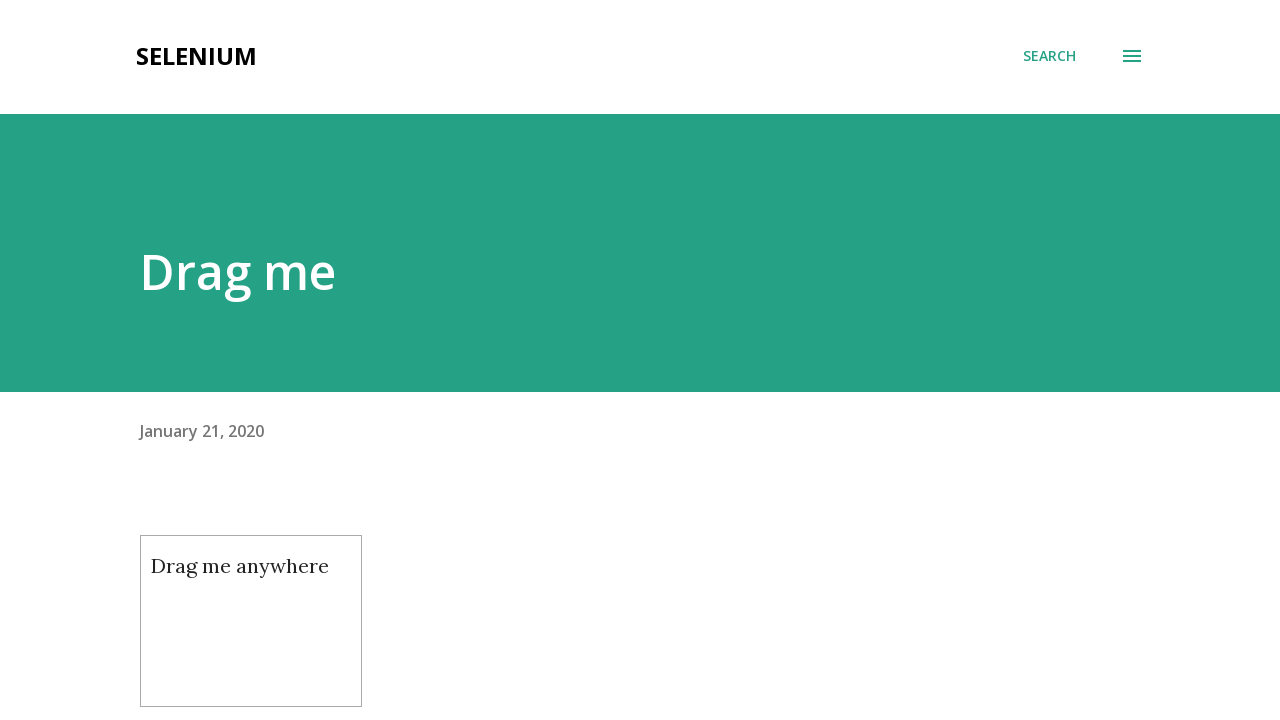

Located the draggable element with id 'draggable'
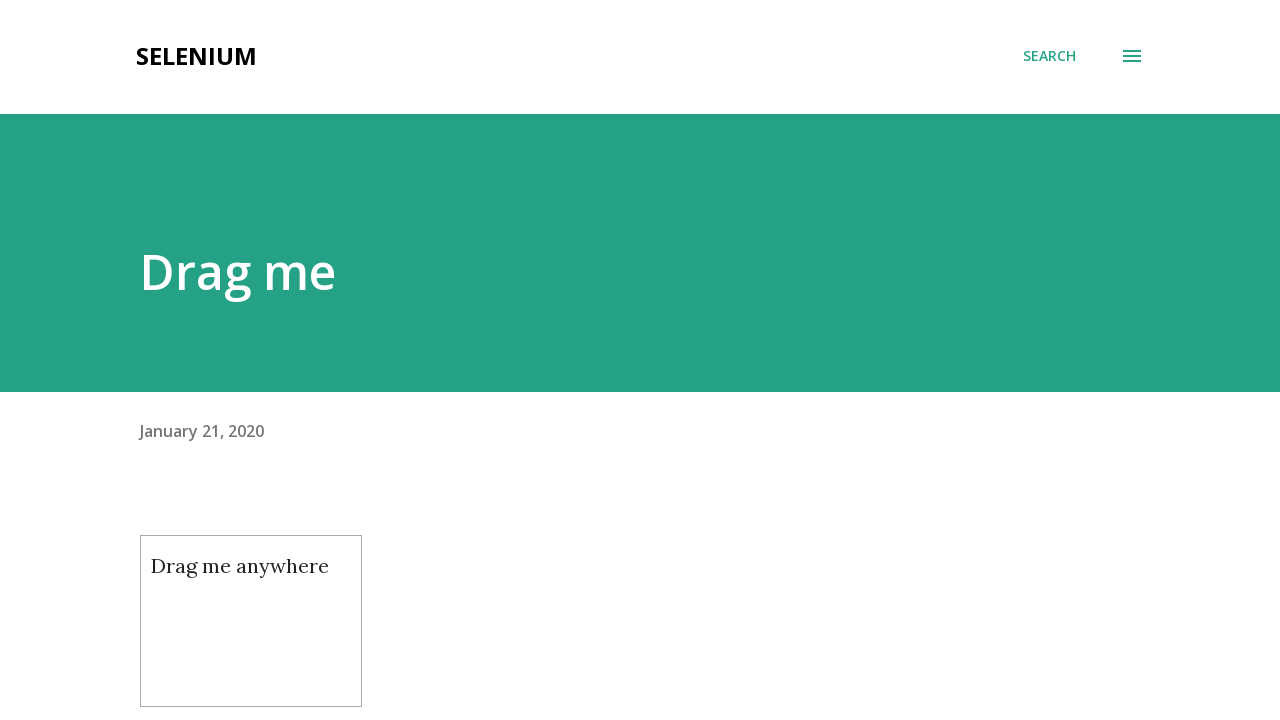

Dragged element 200px right and 150px down to target position at (341, 686)
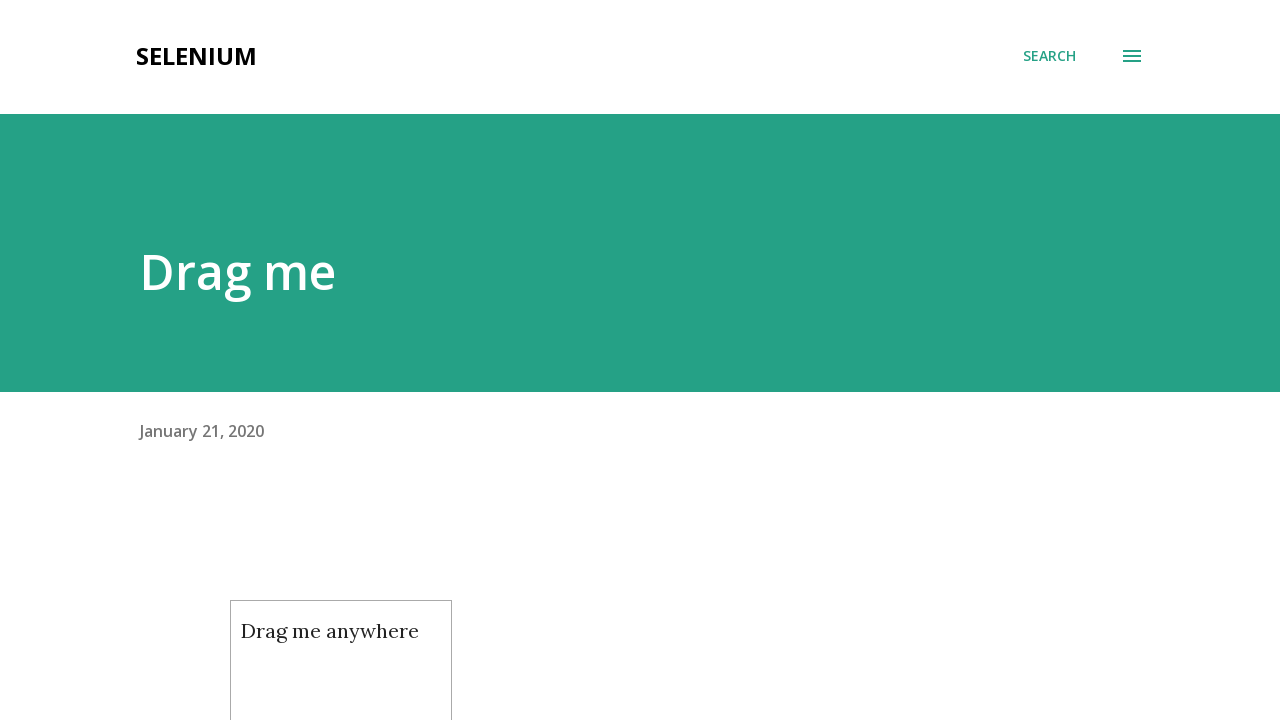

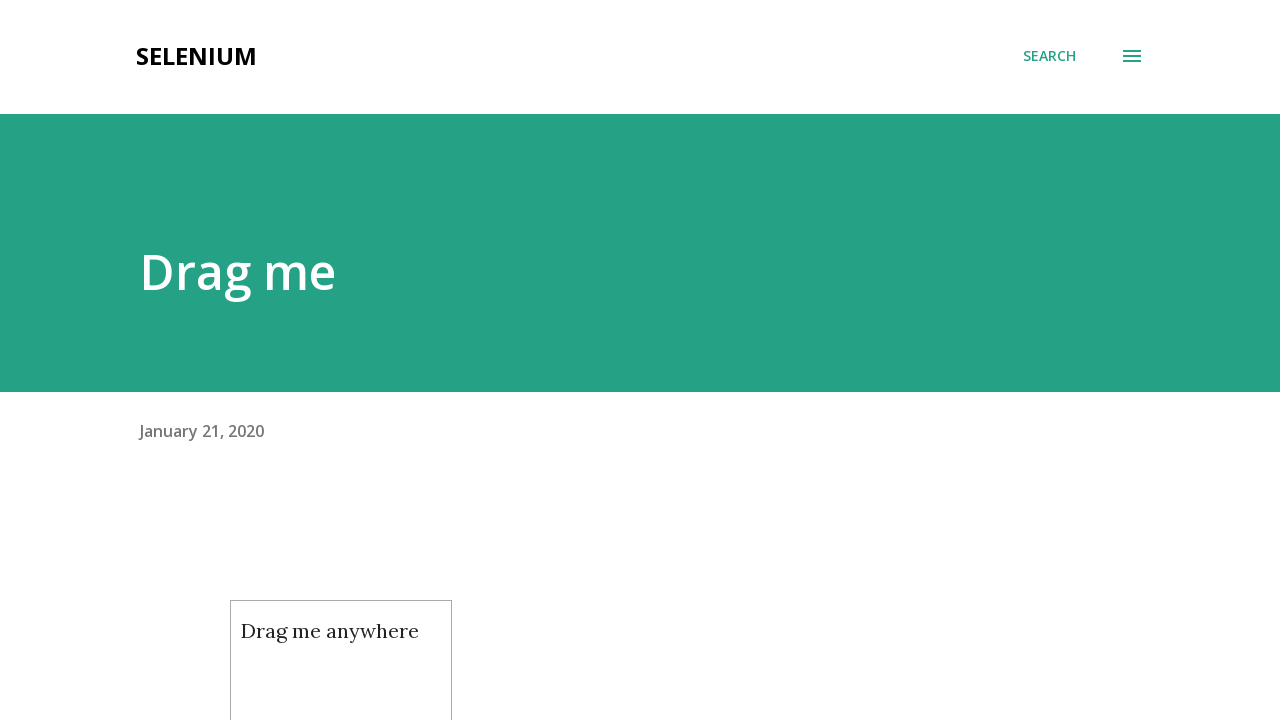